Tests adding specific grocery items (Brocolli, Cucumber, Tomato, Beans) to cart by iterating through product list and clicking add buttons for matching items

Starting URL: https://rahulshettyacademy.com/seleniumPractise/#/

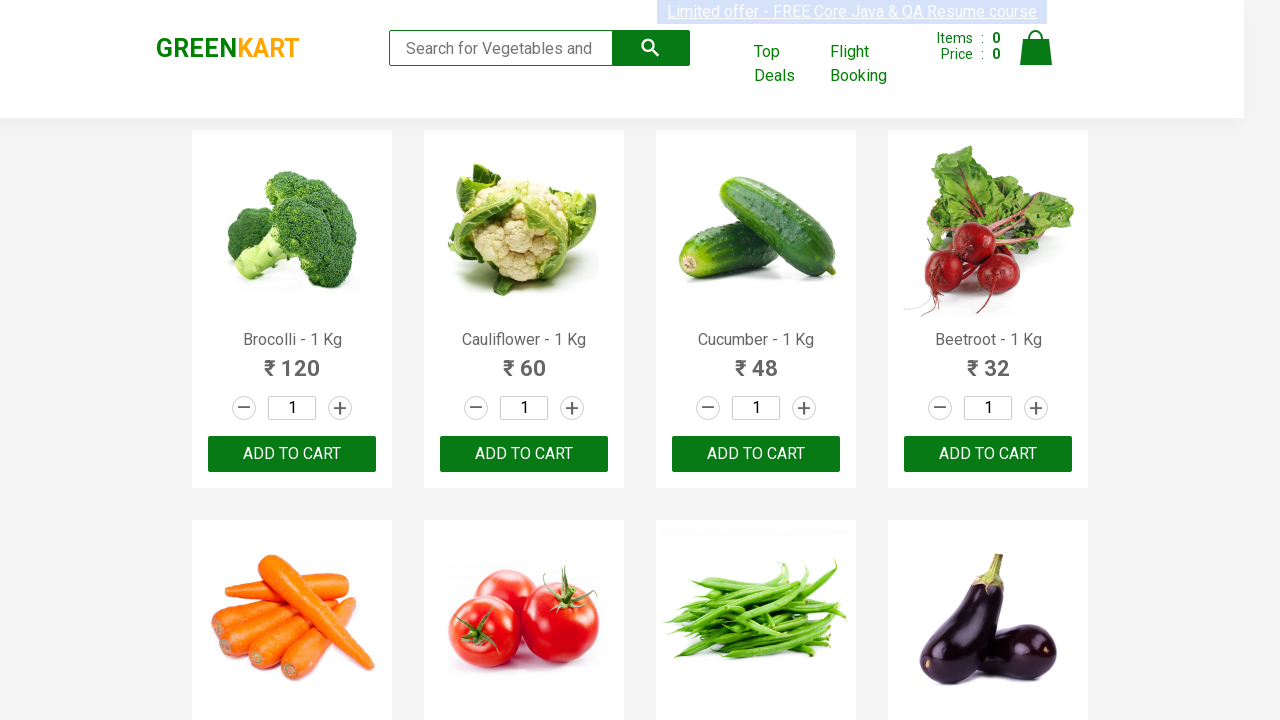

Waited for product list to load
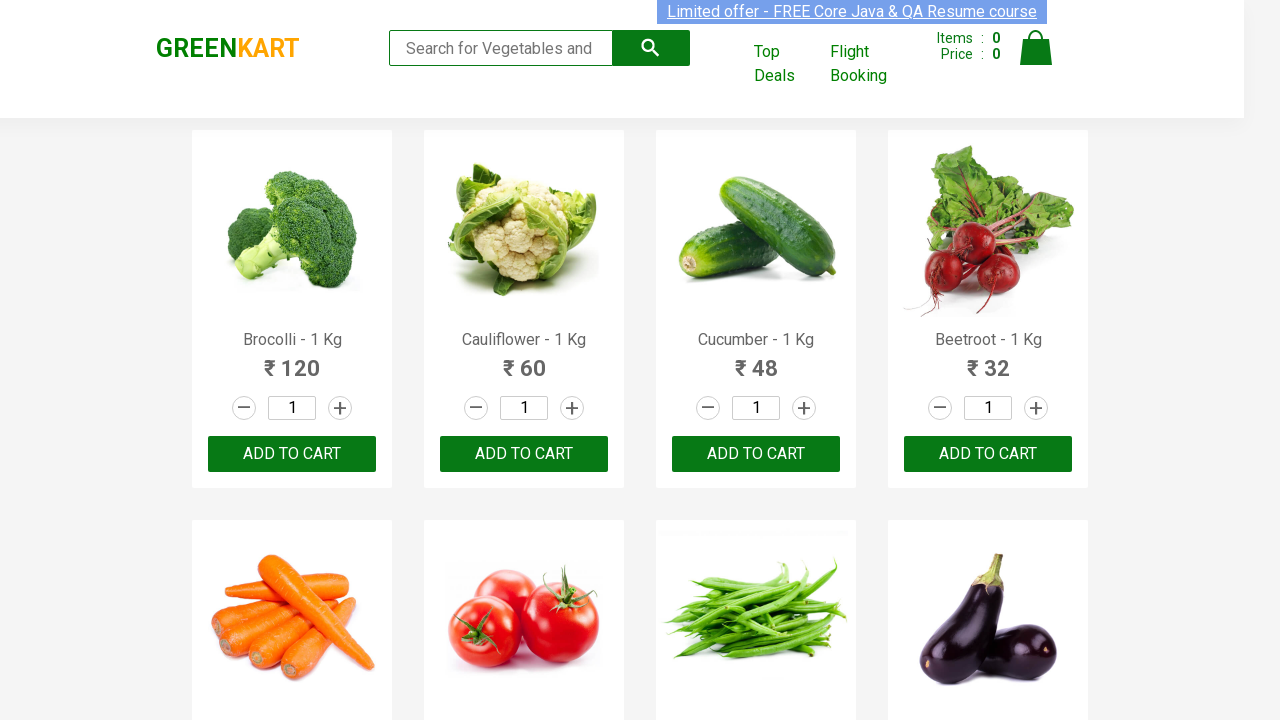

Retrieved all product name elements from the page
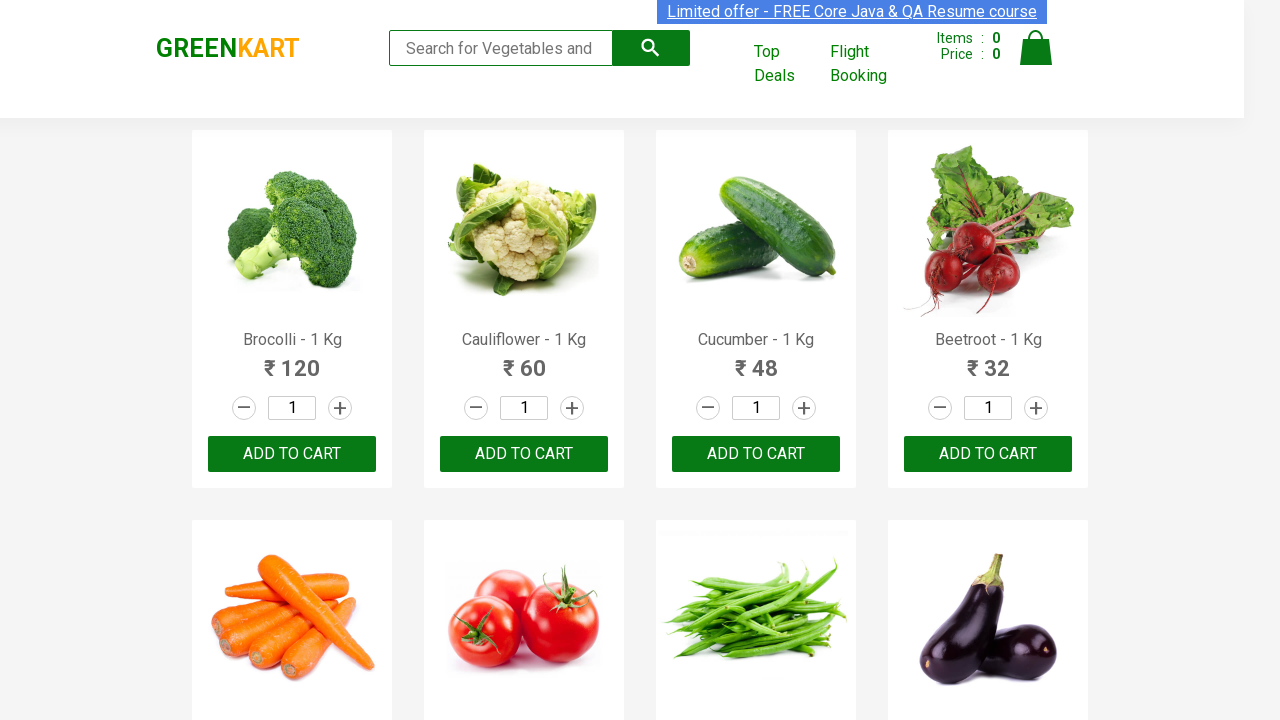

Clicked add to cart button for 'Brocolli' at (292, 454) on xpath=//div[@class='product-action']/button >> nth=0
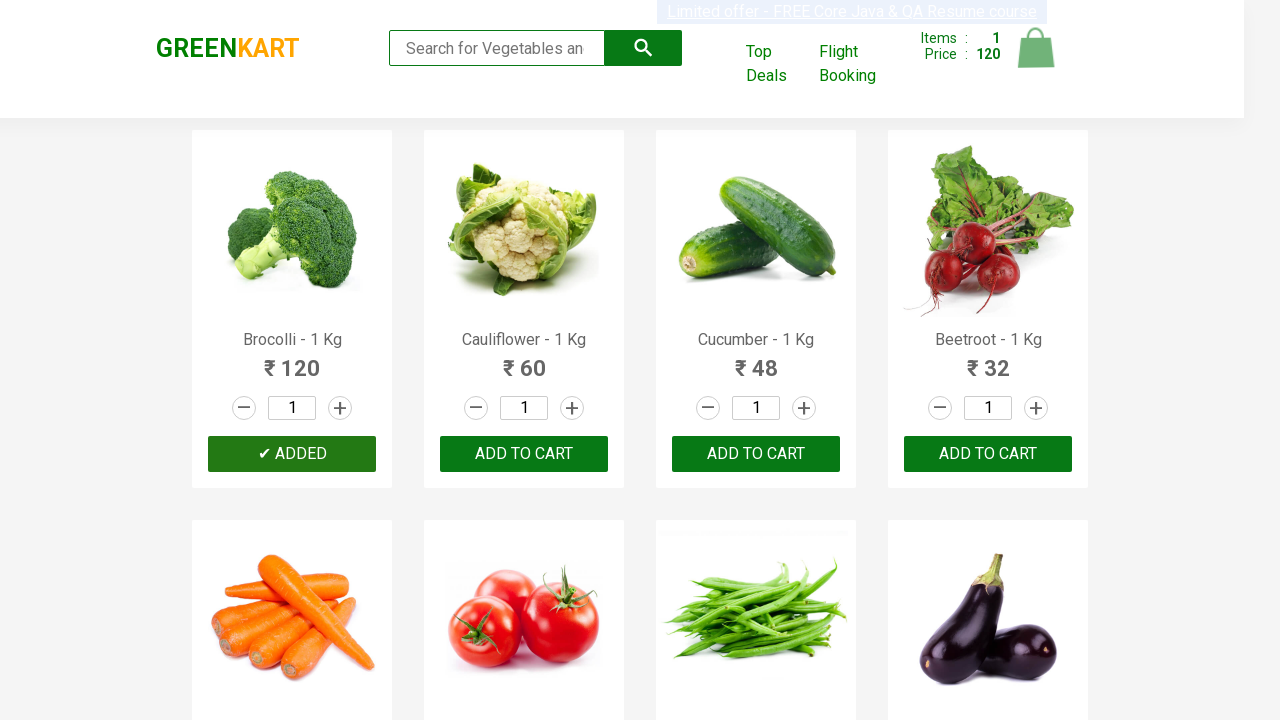

Clicked add to cart button for 'Cucumber' at (756, 454) on xpath=//div[@class='product-action']/button >> nth=2
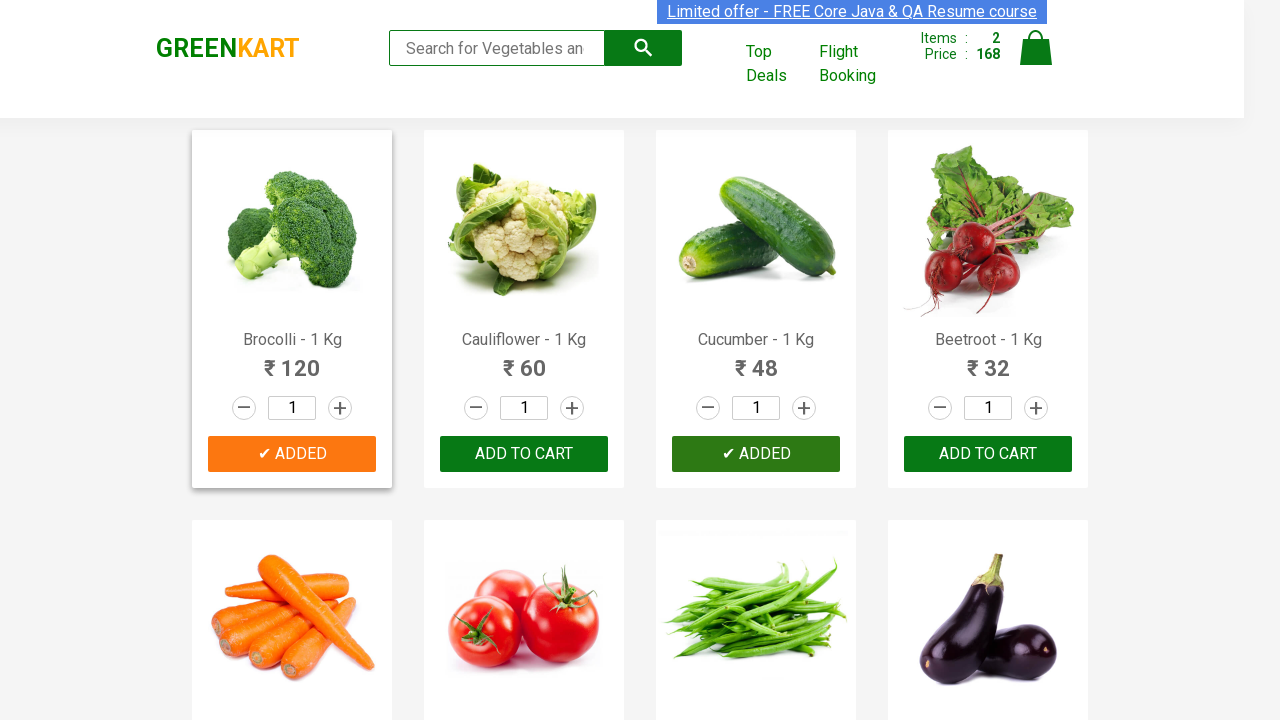

Clicked add to cart button for 'Tomato' at (524, 360) on xpath=//div[@class='product-action']/button >> nth=5
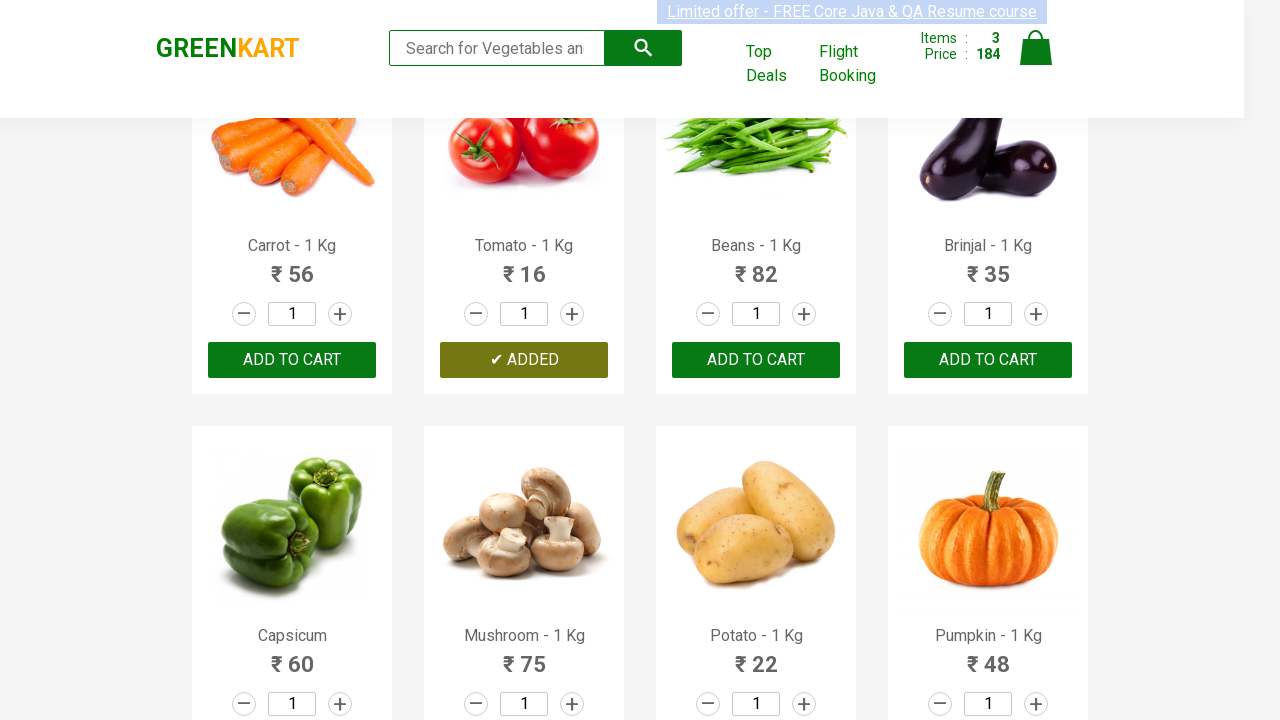

Clicked add to cart button for 'Beans' at (756, 360) on xpath=//div[@class='product-action']/button >> nth=6
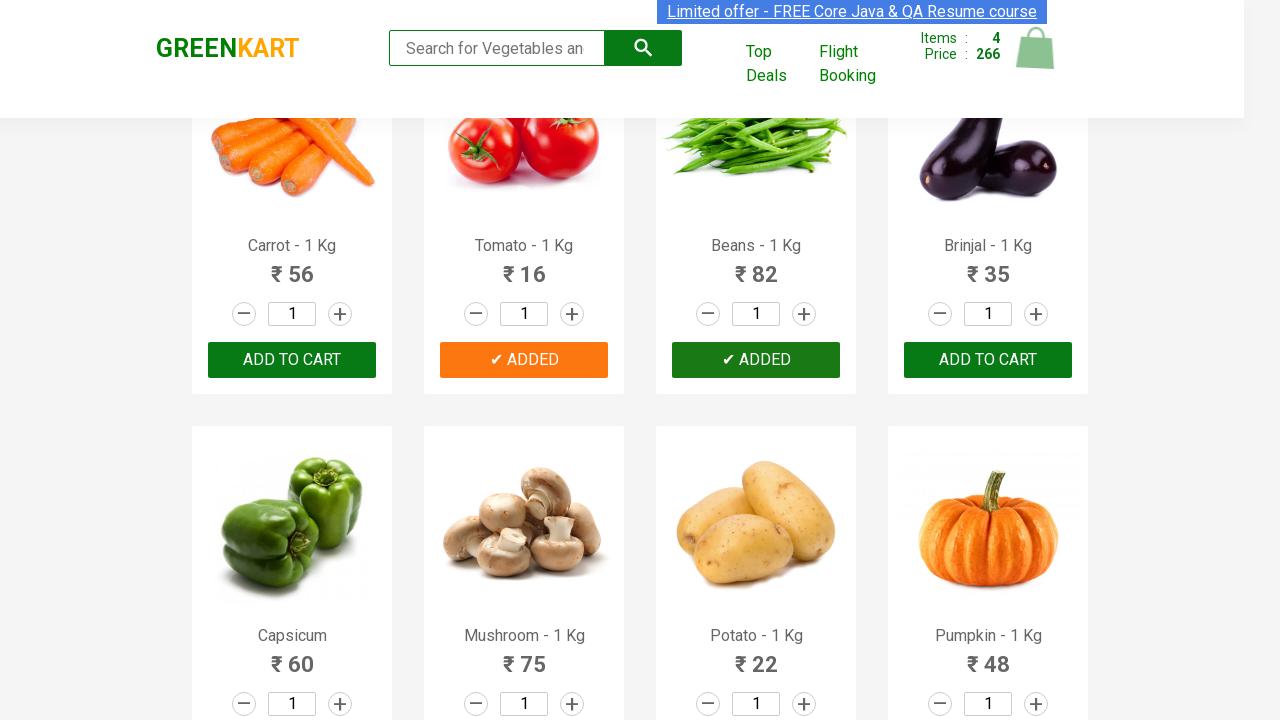

Waited for cart to update after adding all items
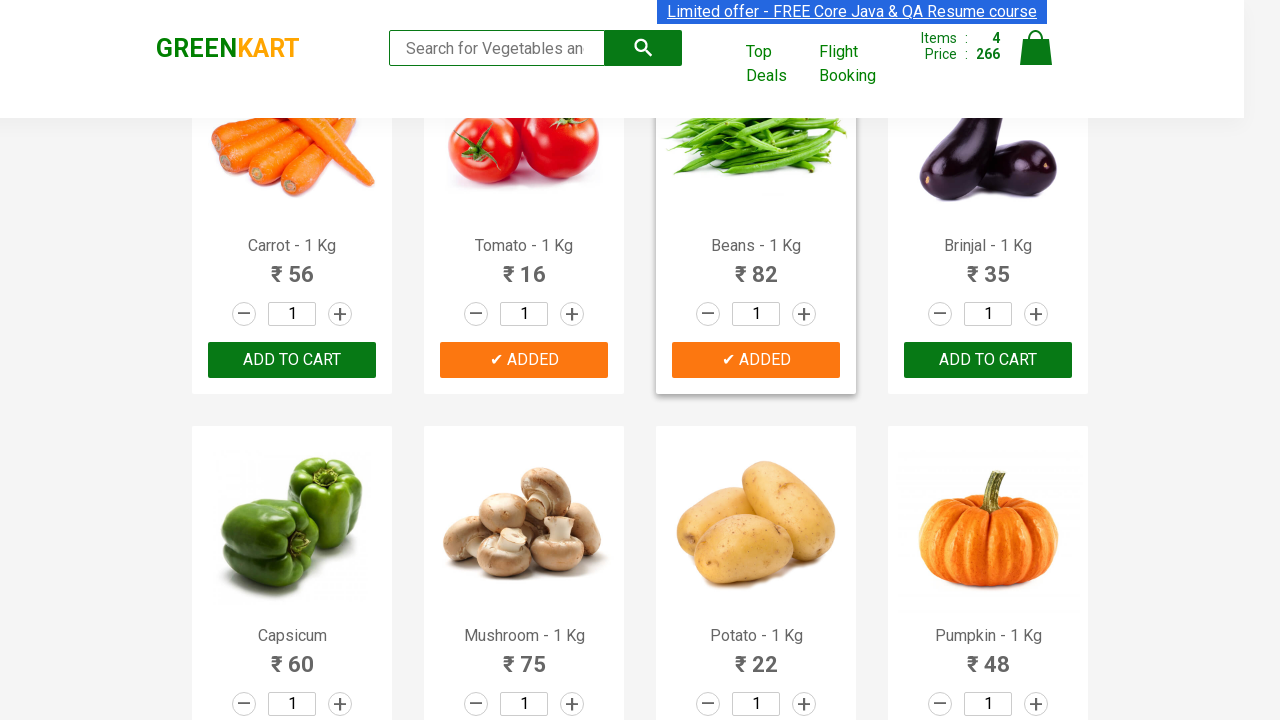

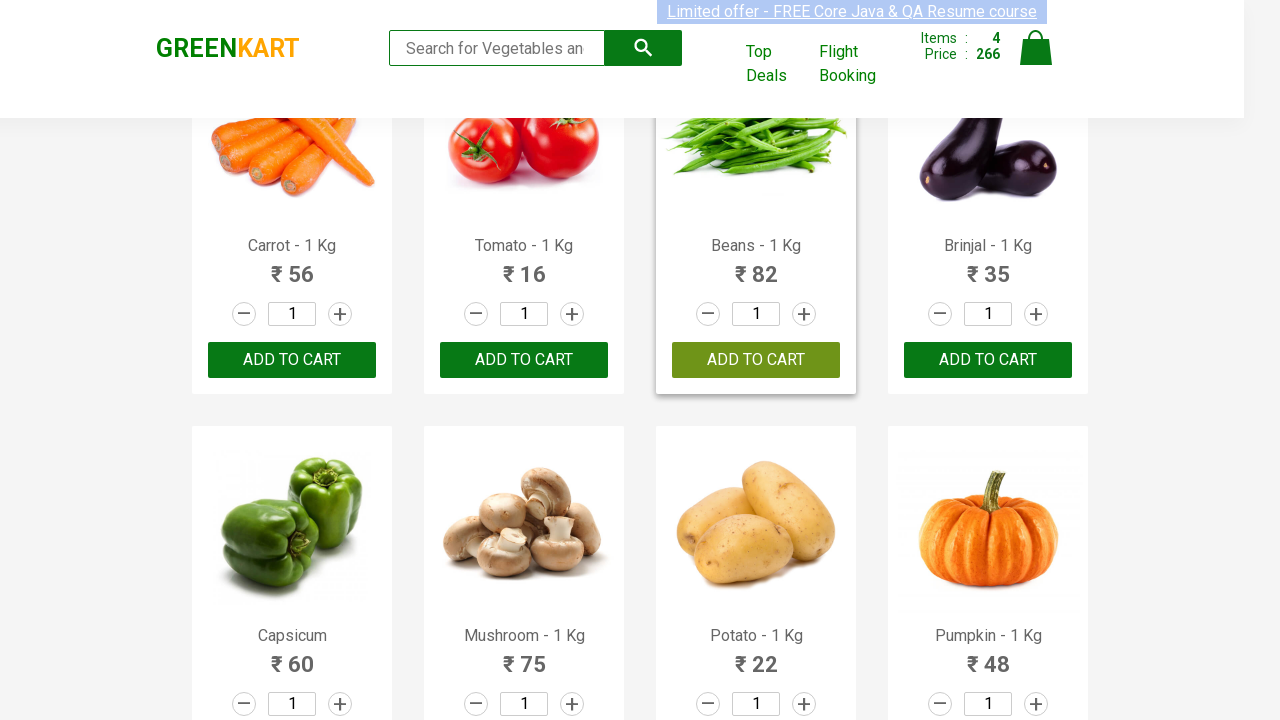